Fills out the contact form on GlobalSQA website with name, email, subject and message

Starting URL: https://www.globalsqa.com/

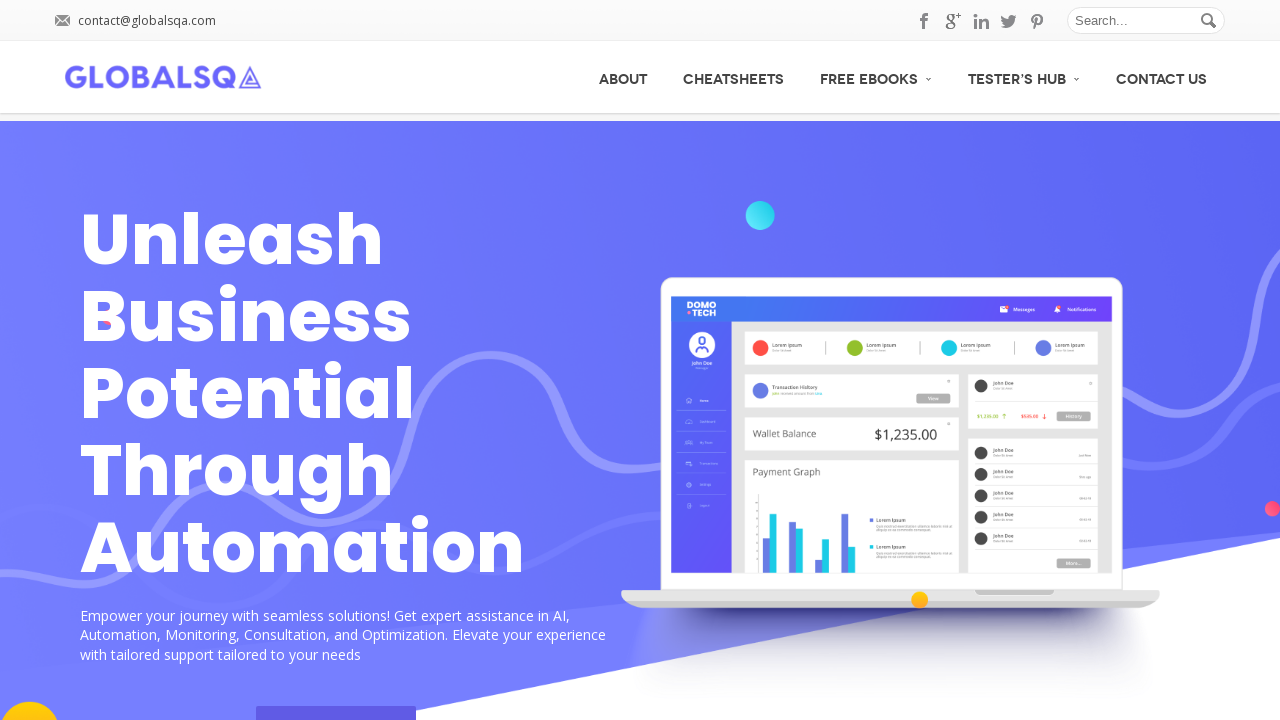

Clicked on Contact Us menu item at (1162, 77) on xpath=//li[@id='menu-item-1561']
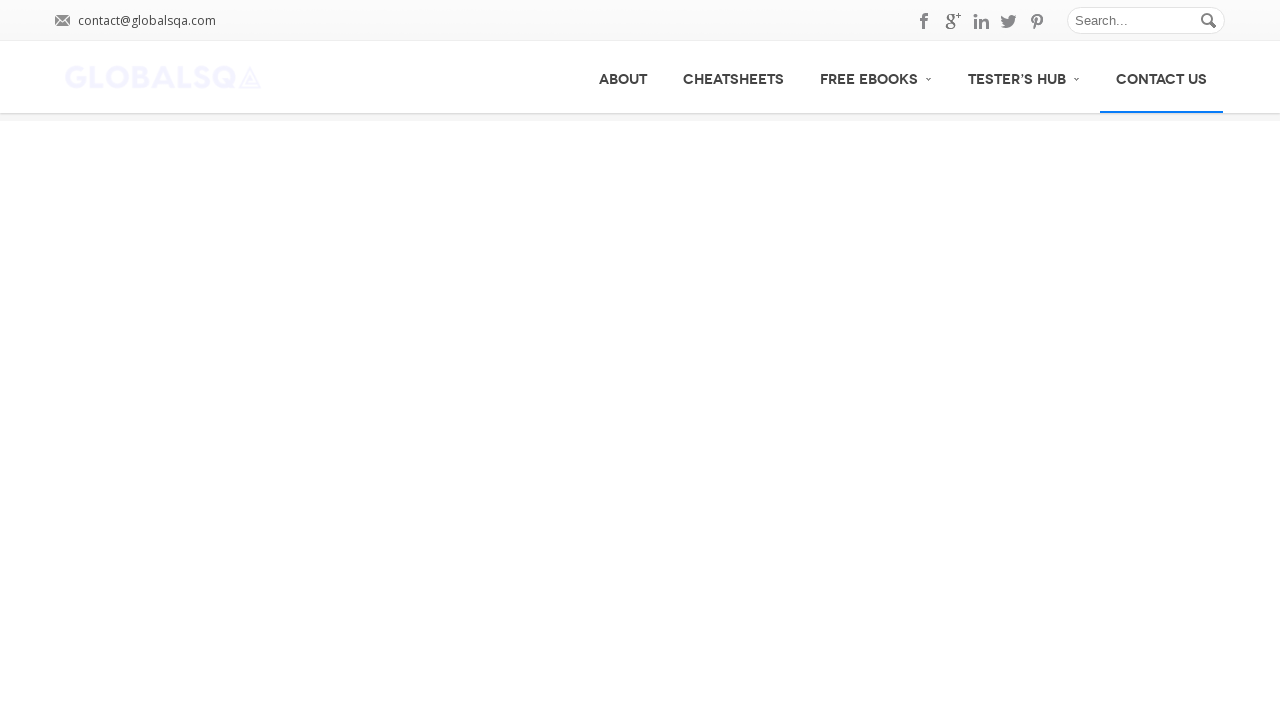

Filled name field with 'John Smith' on //input[@id='comment_name']
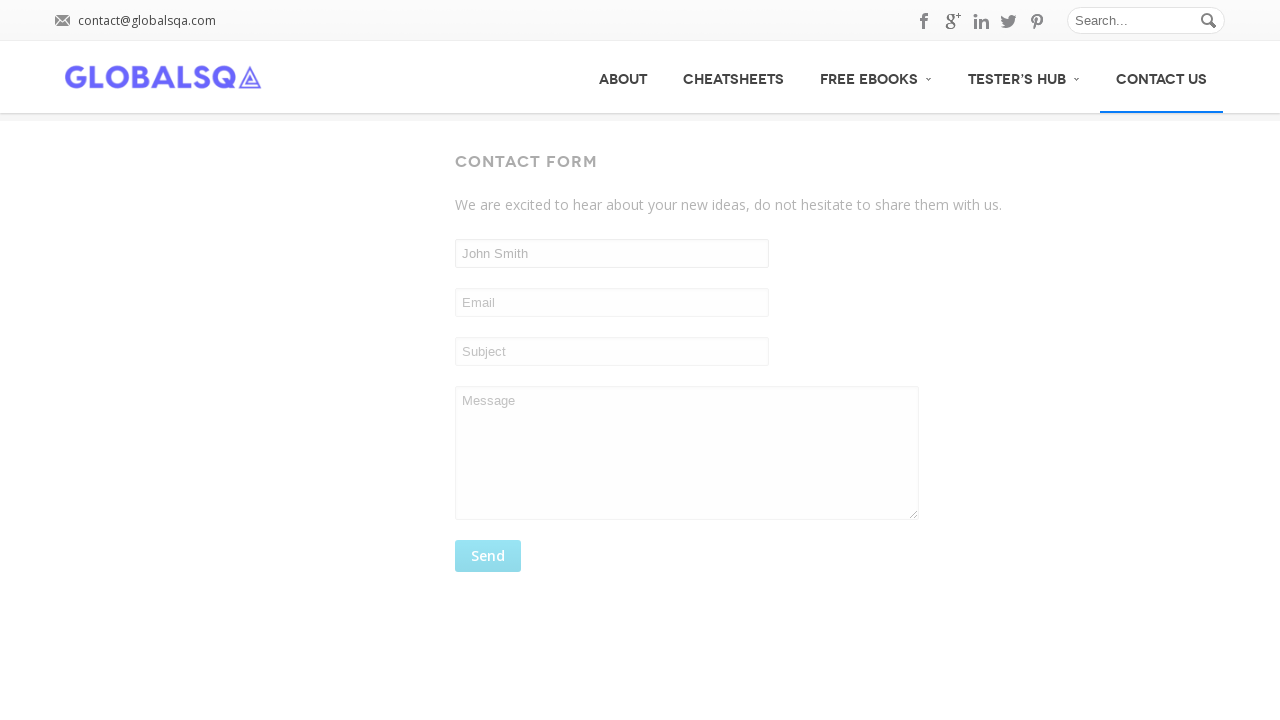

Filled email field with 'john.smith2024@example.com' on //input[@id='email']
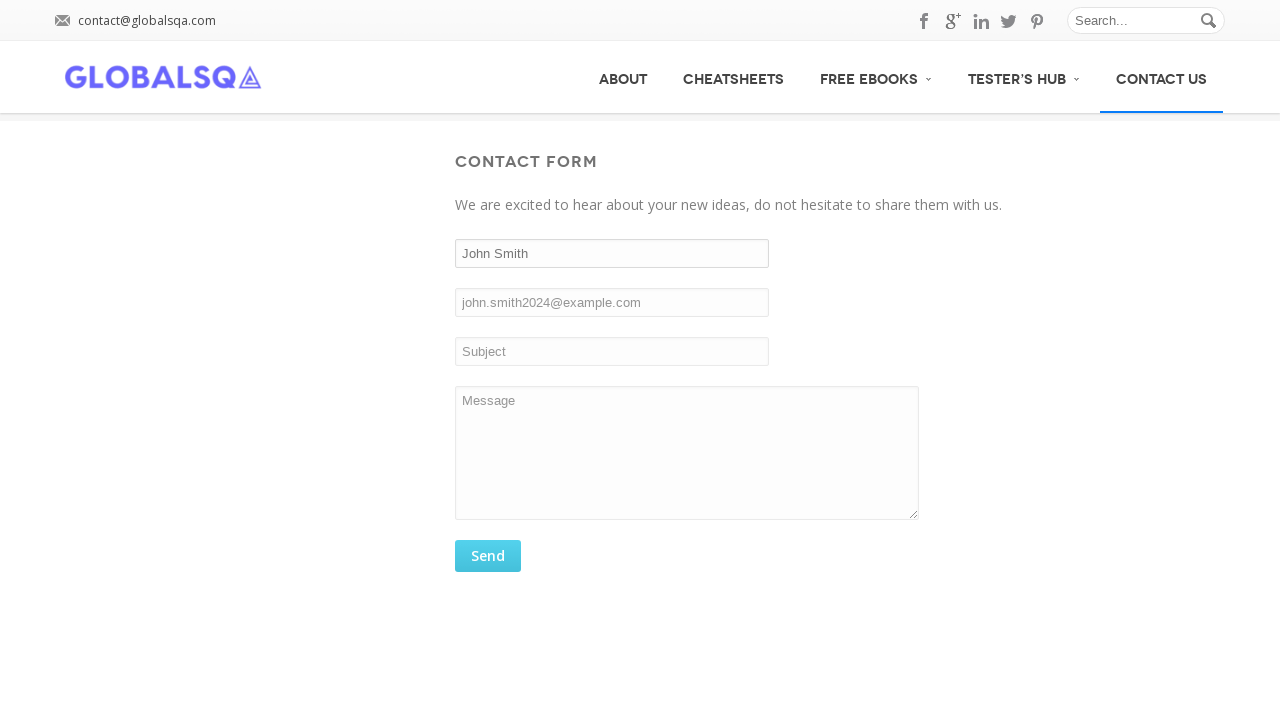

Filled subject field with 'Inquiry about testing services' on //input[@id='subject']
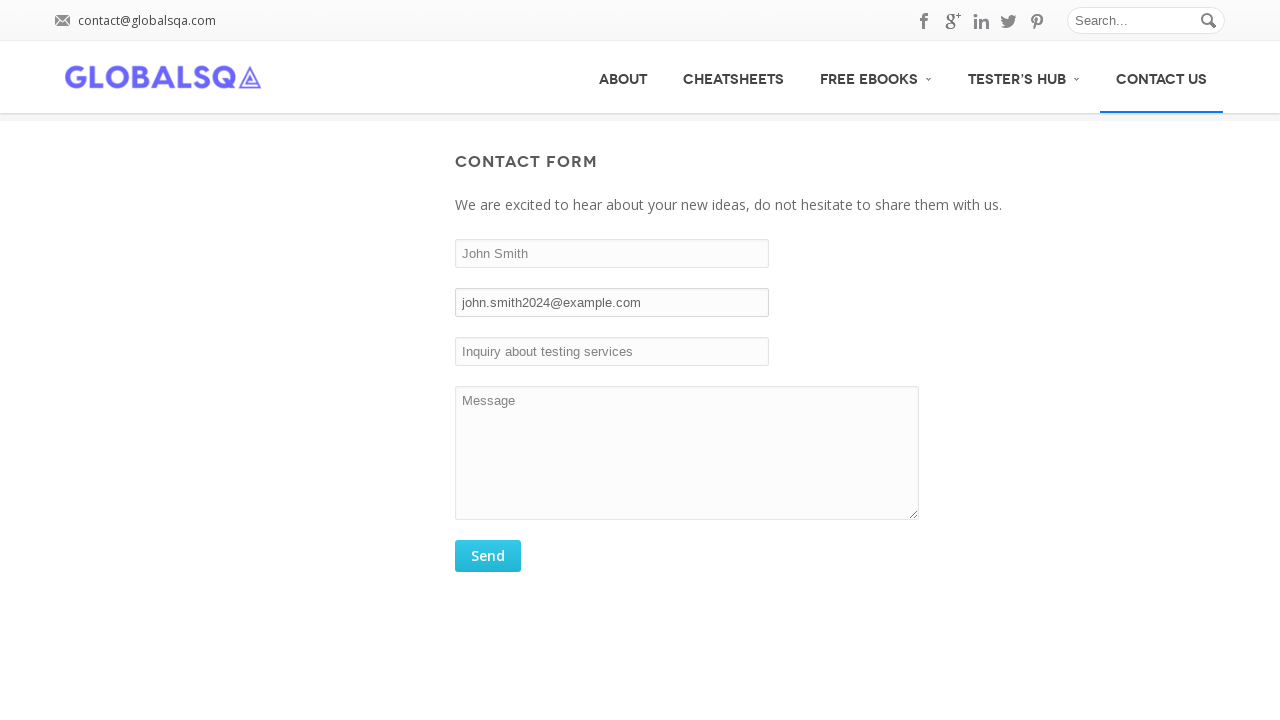

Filled message field with inquiry about QA automation services and training on //textarea[@id='comment']
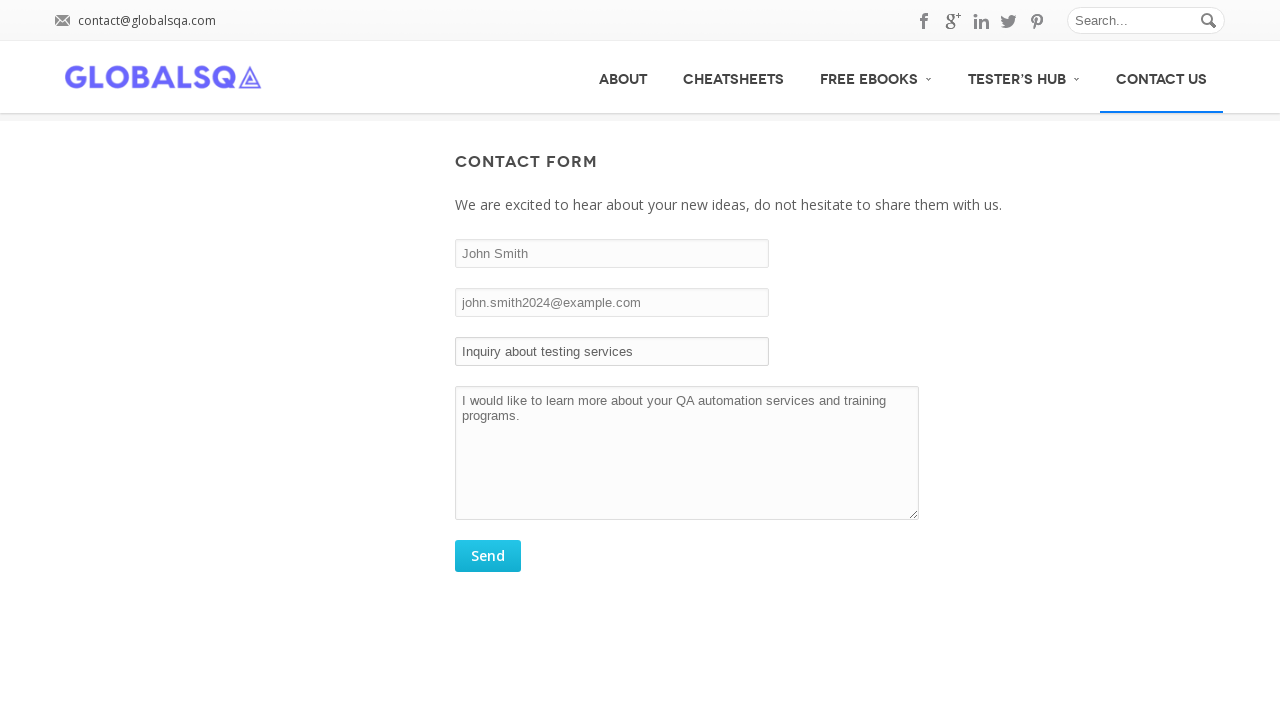

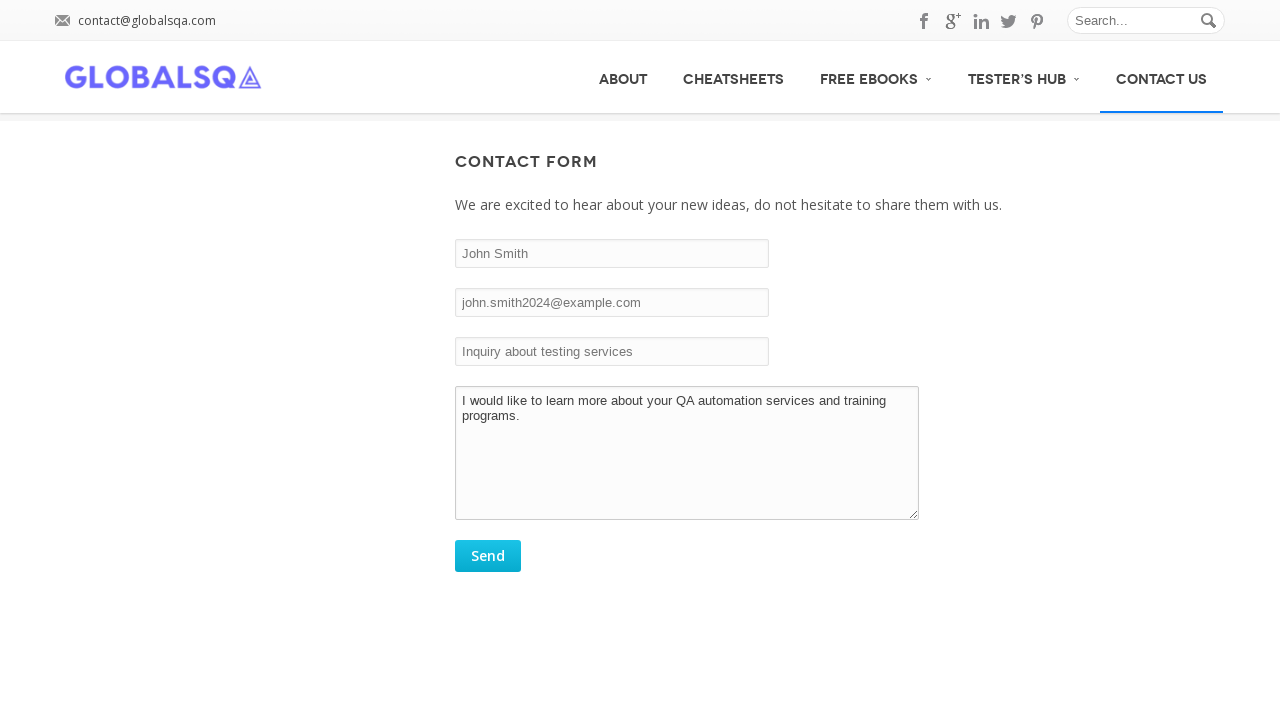